Tests drag and drop functionality by navigating to the drag and drop page on the-internet.herokuapp.com and dragging element A to element B, then verifying the operation changed the element positions.

Starting URL: https://the-internet.herokuapp.com/

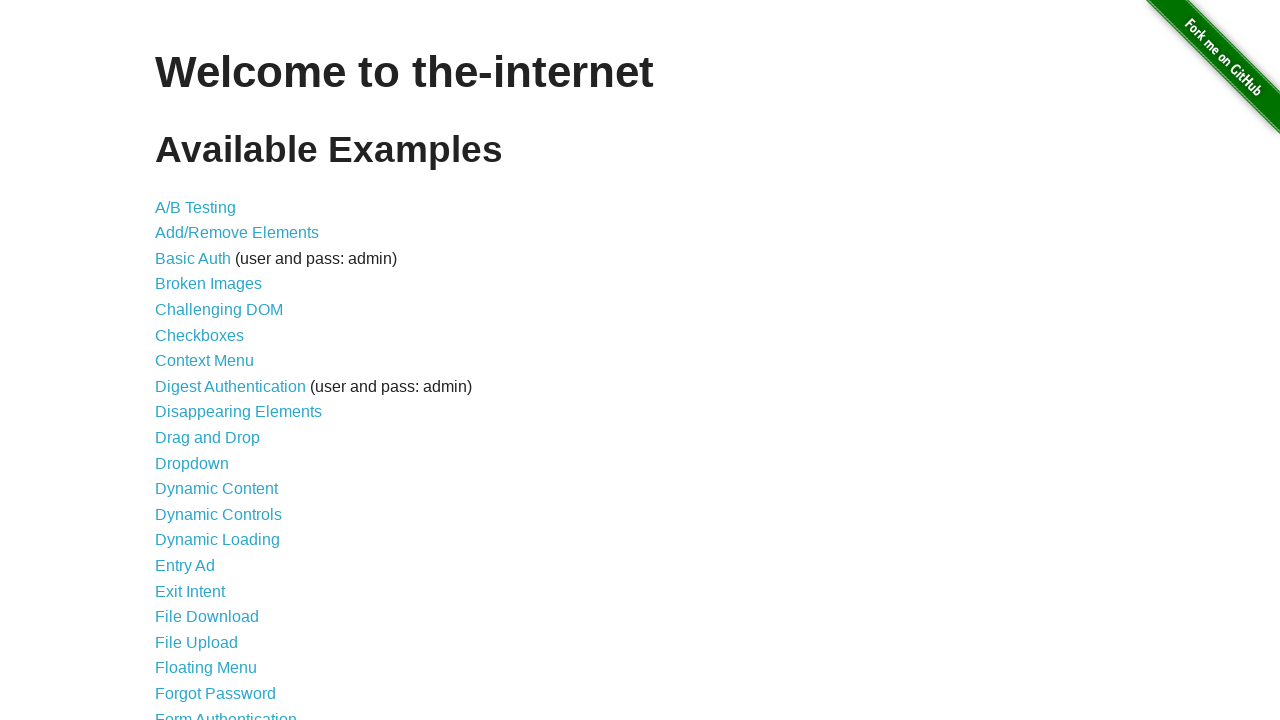

Clicked on the drag and drop link at (208, 438) on a[href*="drag_and_drop"]
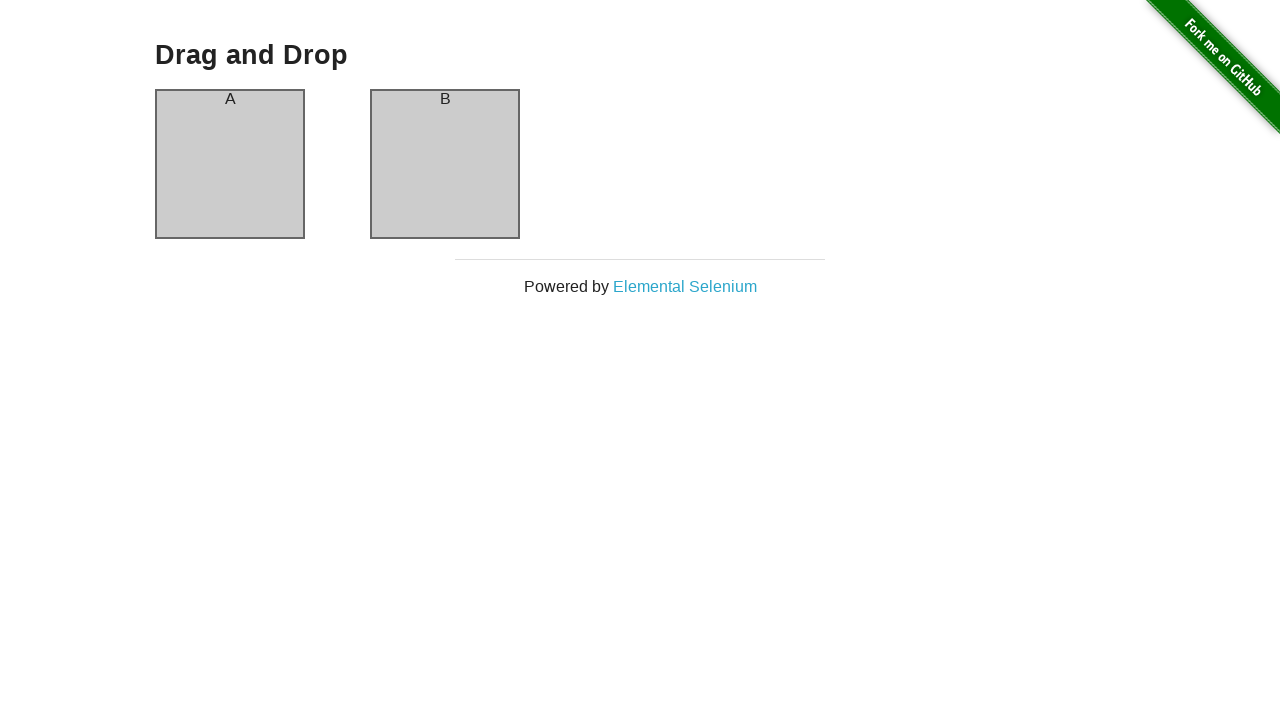

Element A (column-a) loaded and visible
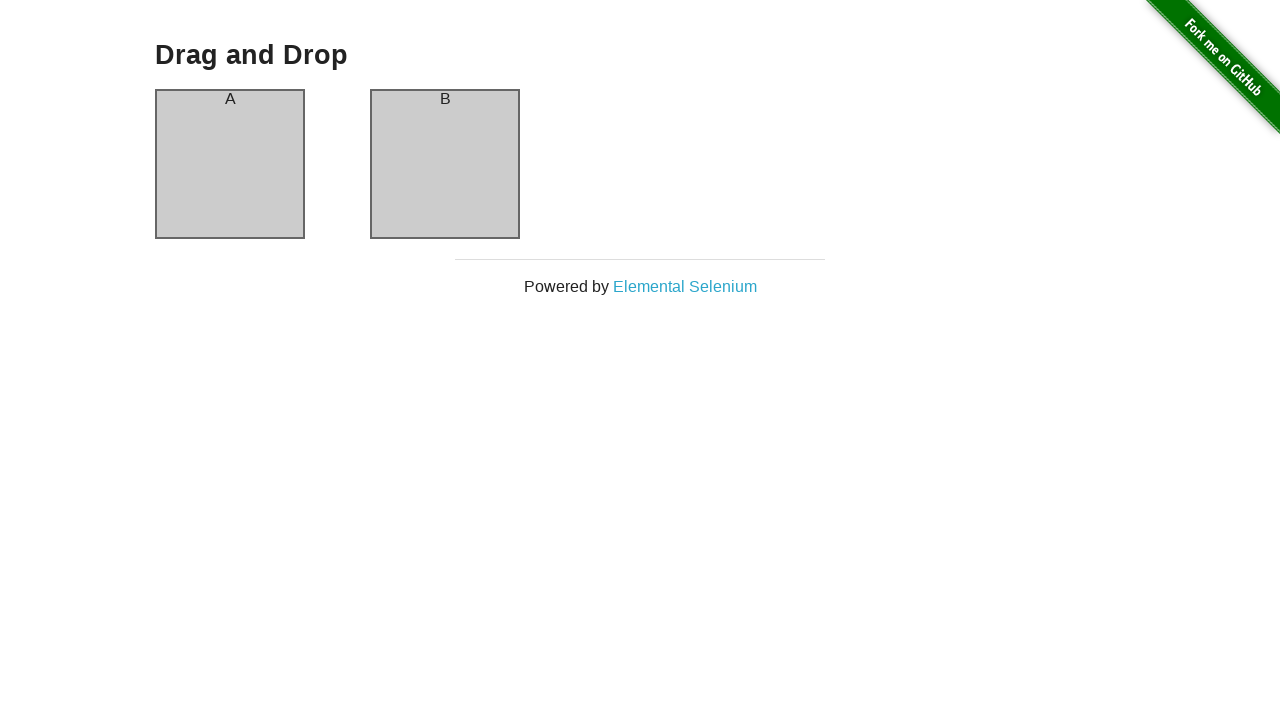

Element B (column-b) loaded and visible
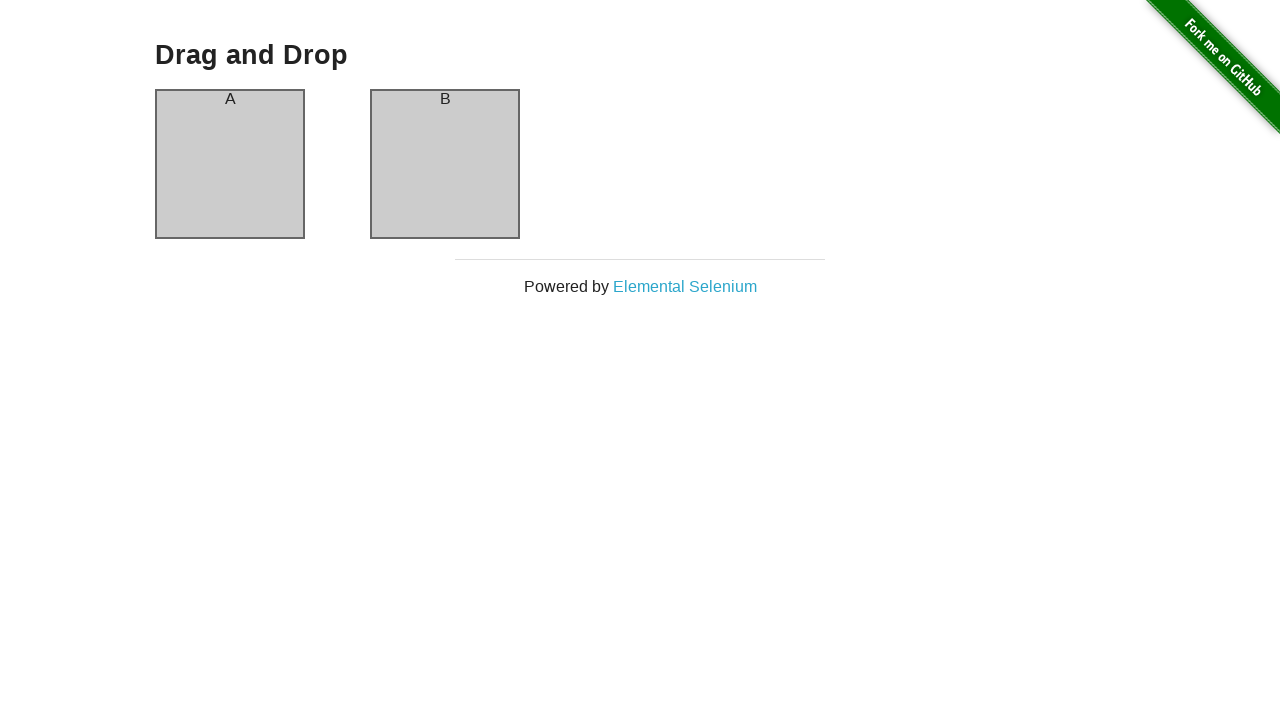

Got reference to element A
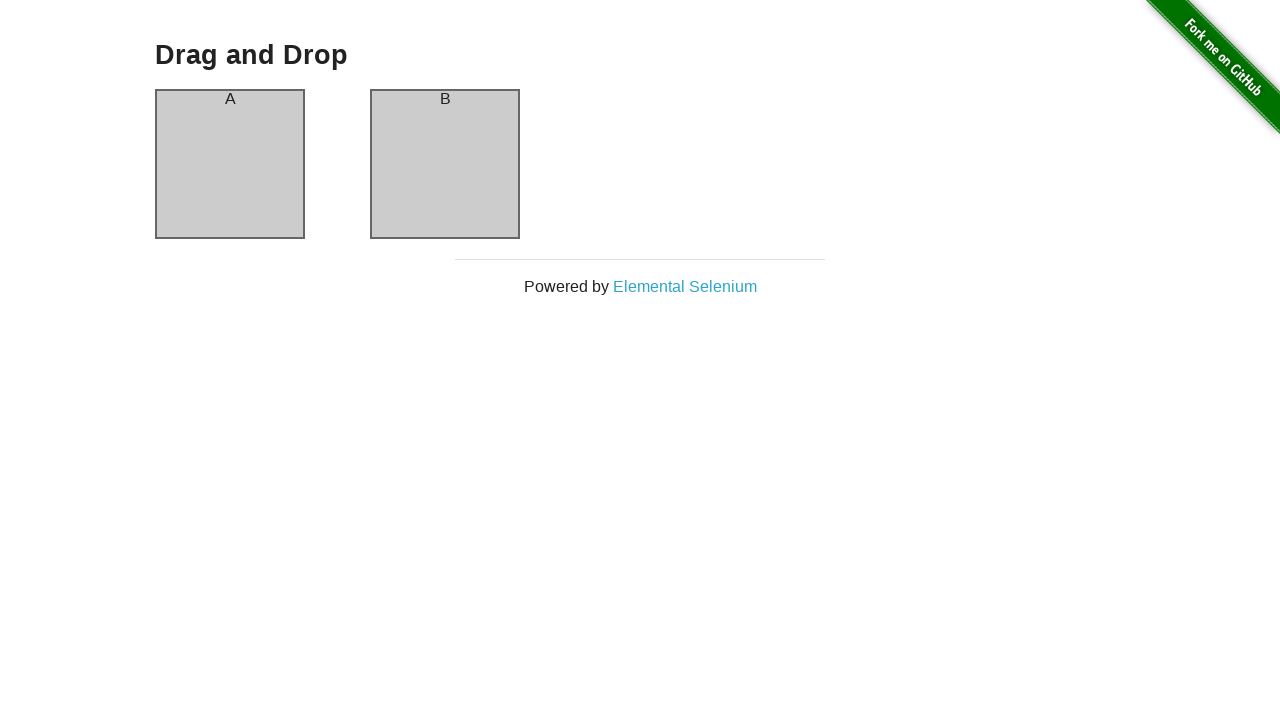

Got reference to element B
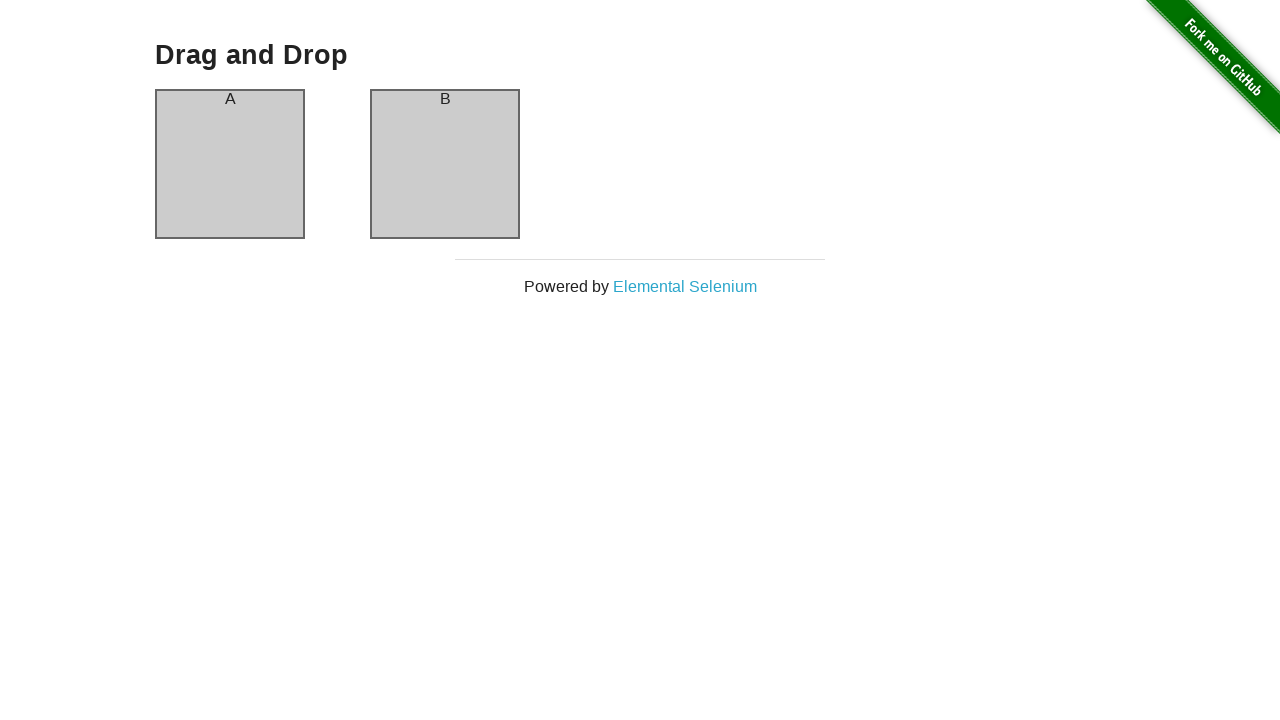

Dragged element A to element B at (445, 164)
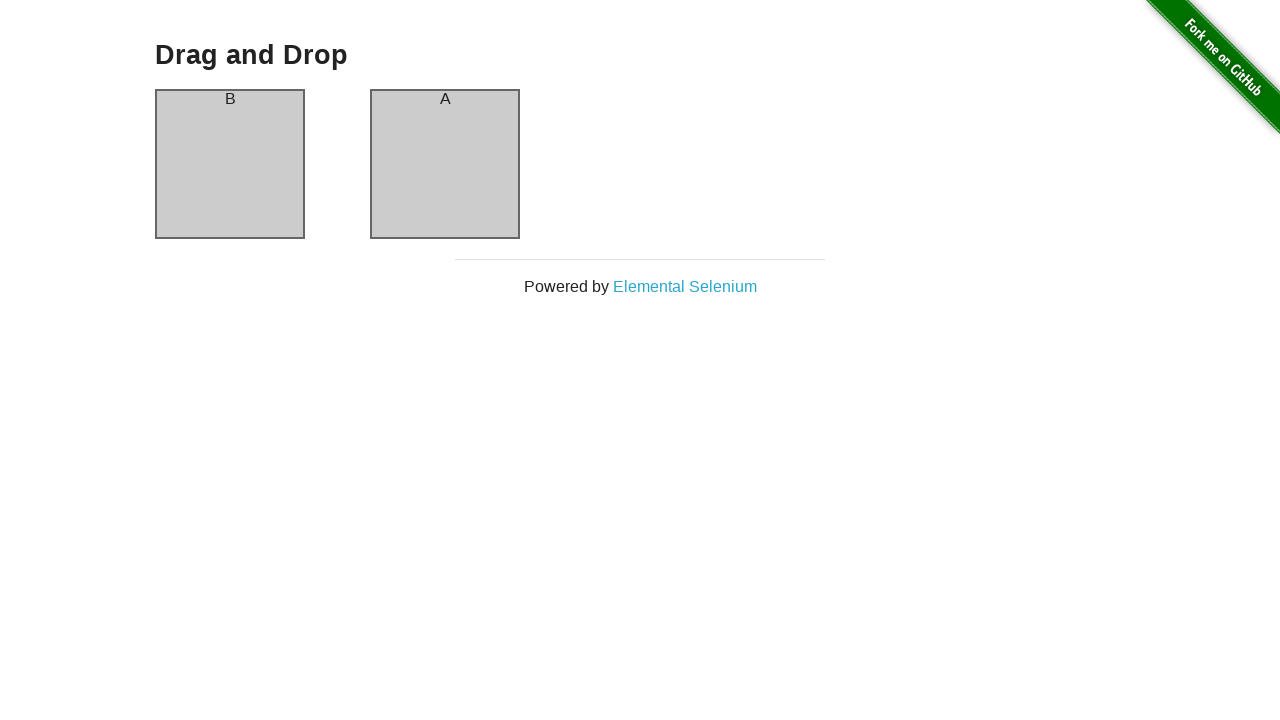

Verified drag and drop succeeded - element A now contains 'B'
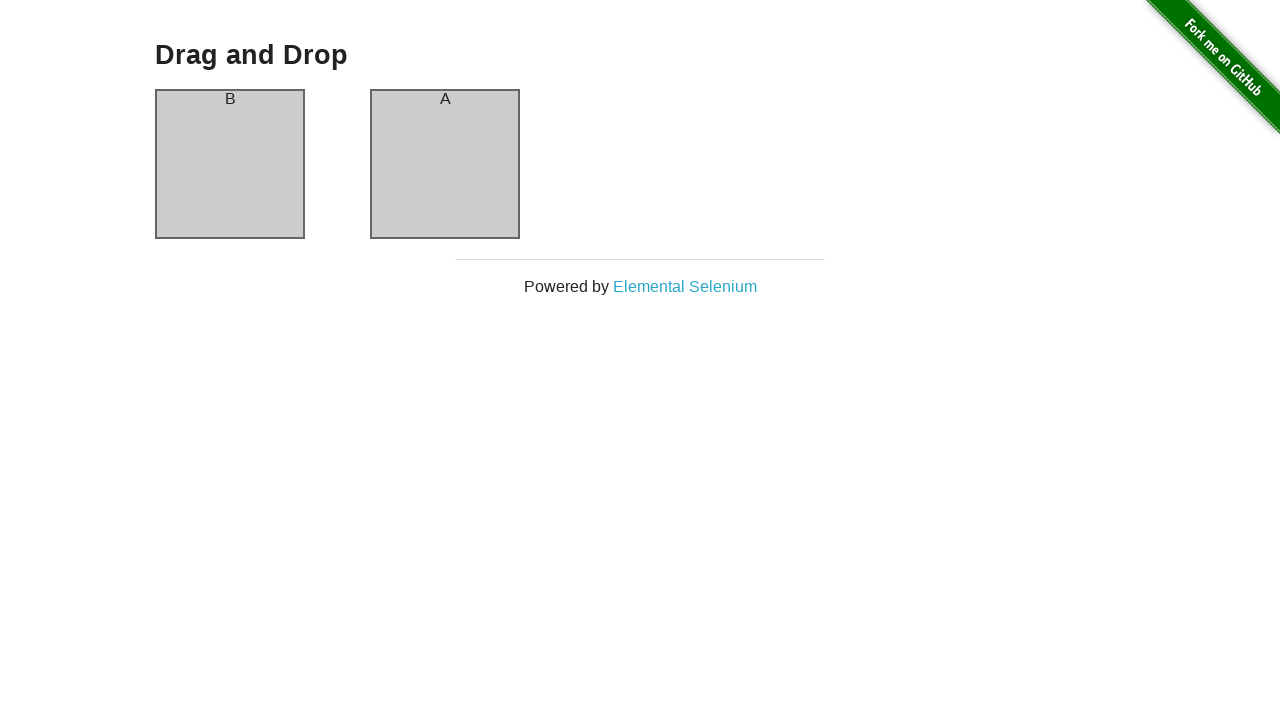

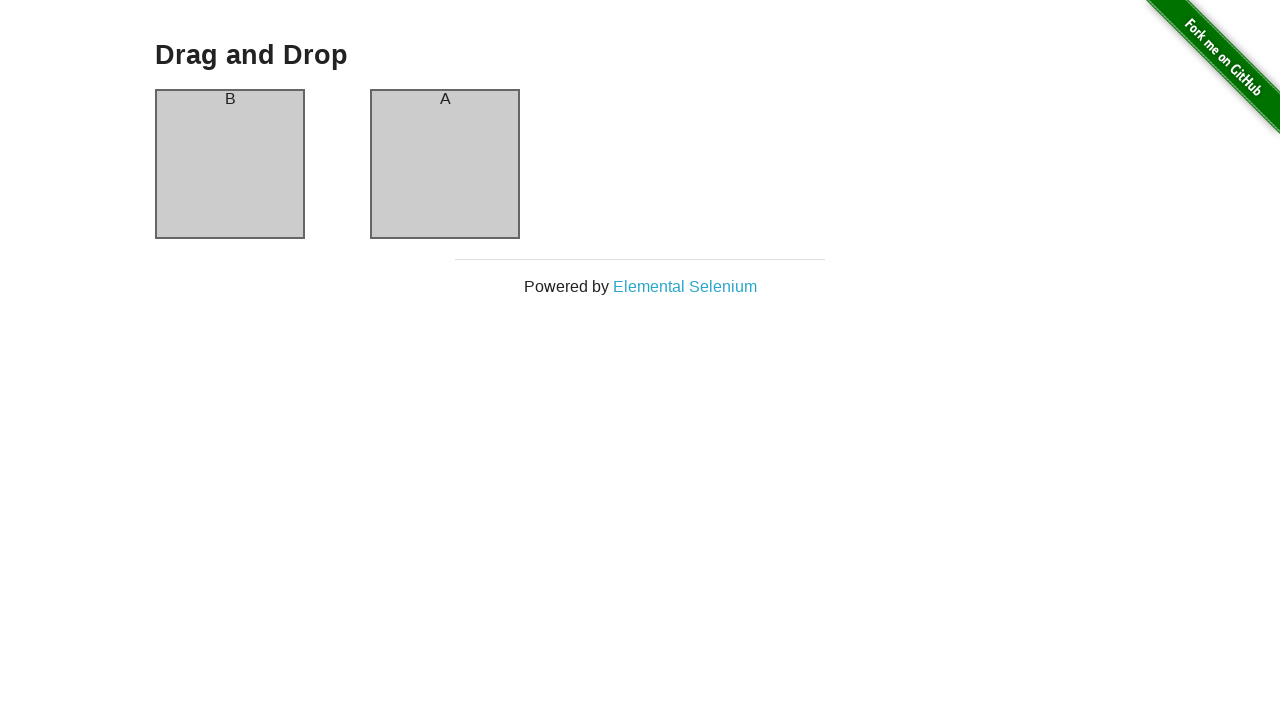